Navigates to the Rahul Shetty Academy website and verifies page loads

Starting URL: http://rahulshettyacademy.com

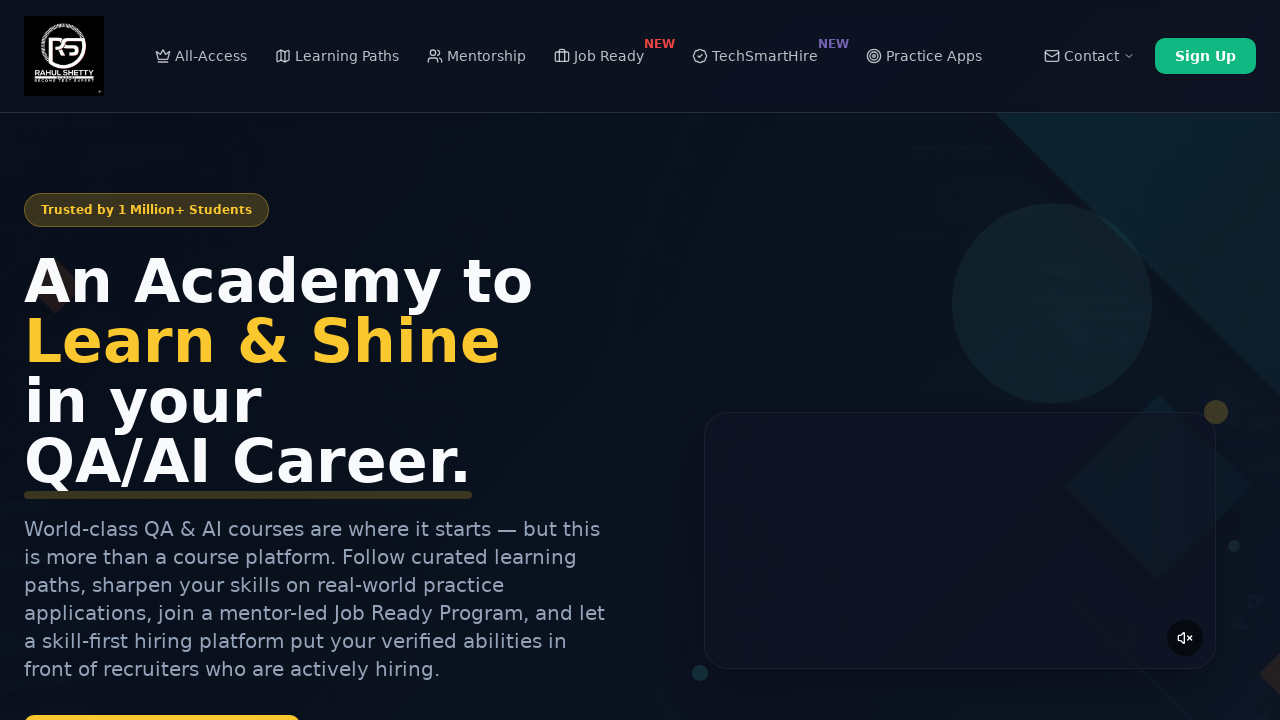

Waited for page to fully load with network idle state
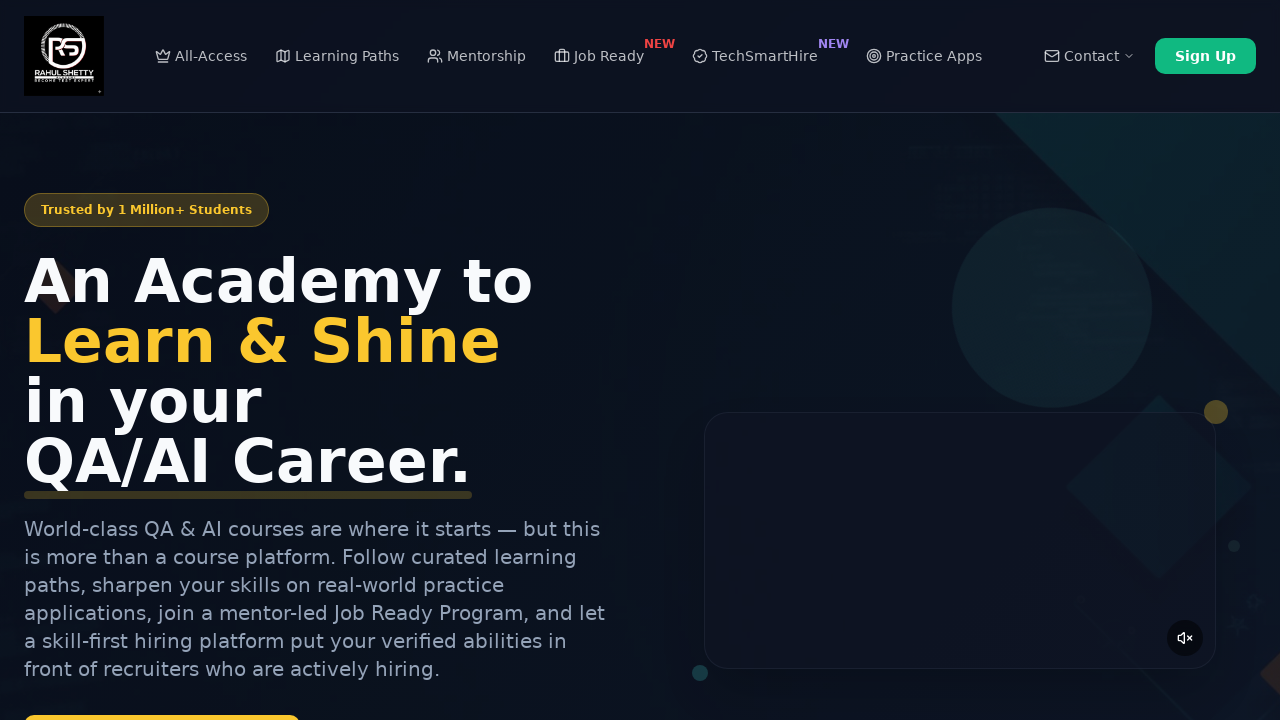

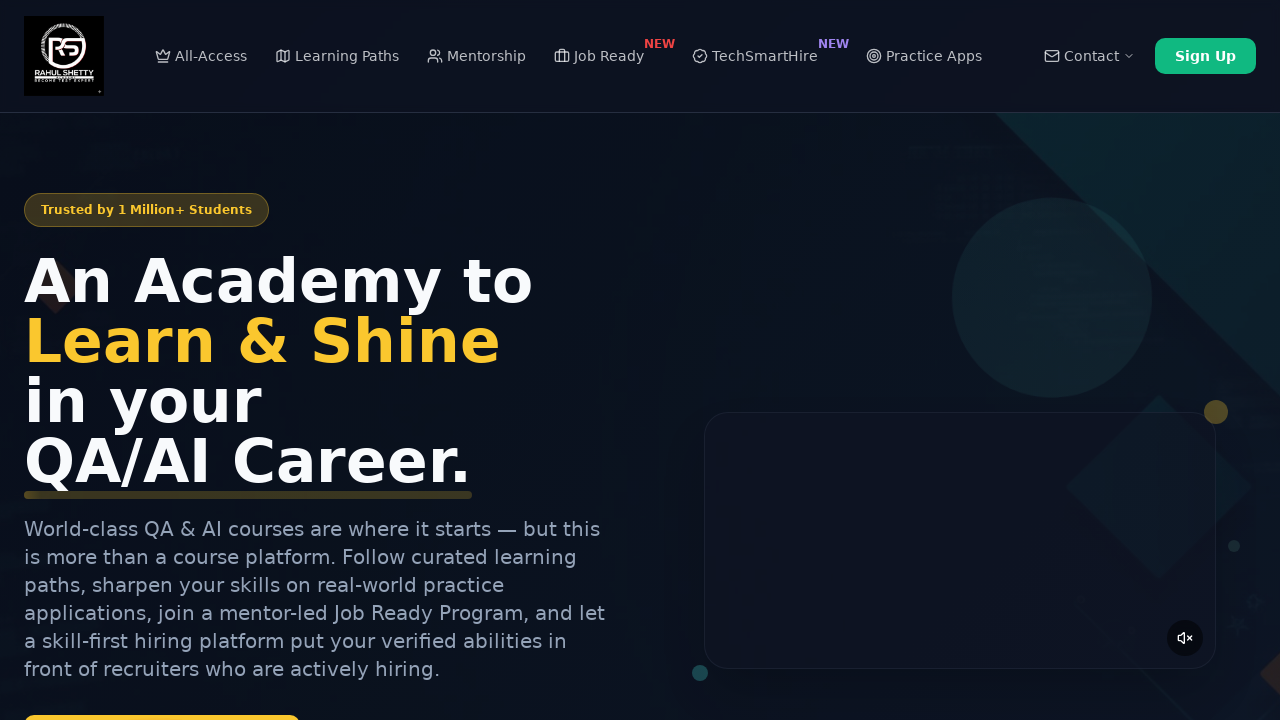